Tests a training enrollment form by filling in personal information fields (name, email, mobile, country, city, message) and verifies the dropdown has correct options and the submit button styling.

Starting URL: https://toolsqa.com/selenium-training?q=banner#enroll-form

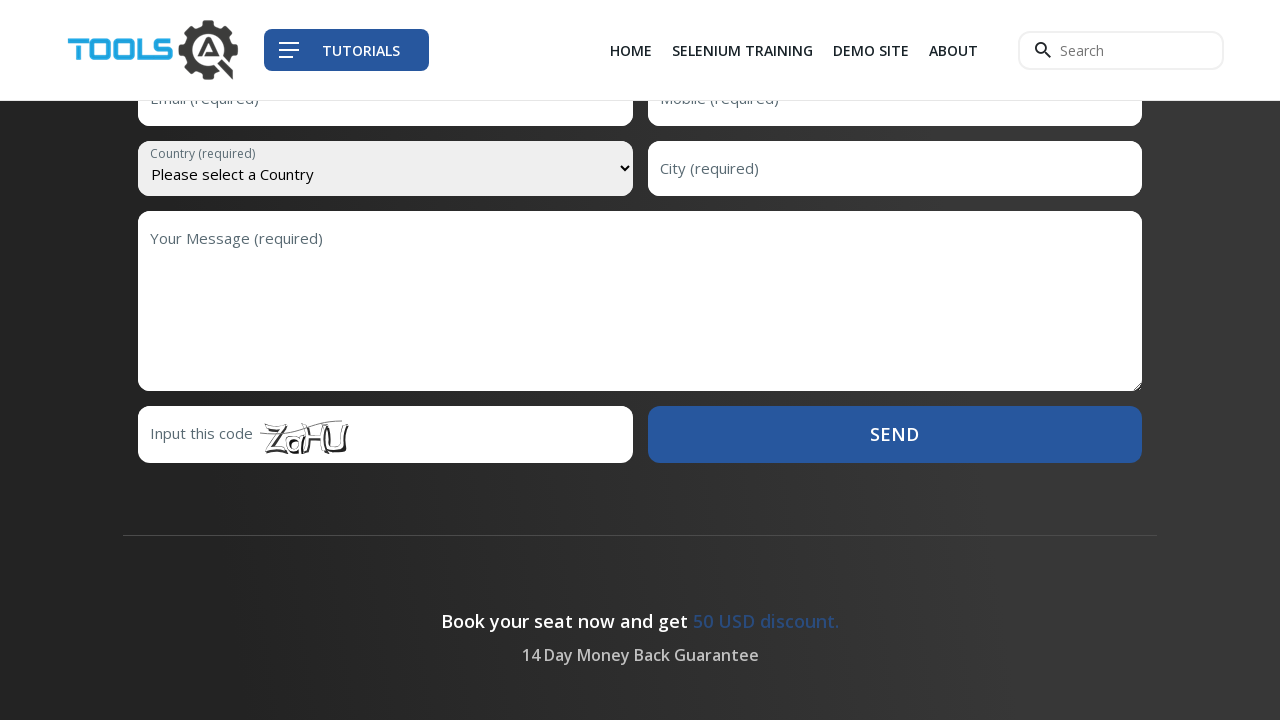

Filled first name field with 'Thu' on input#first-name
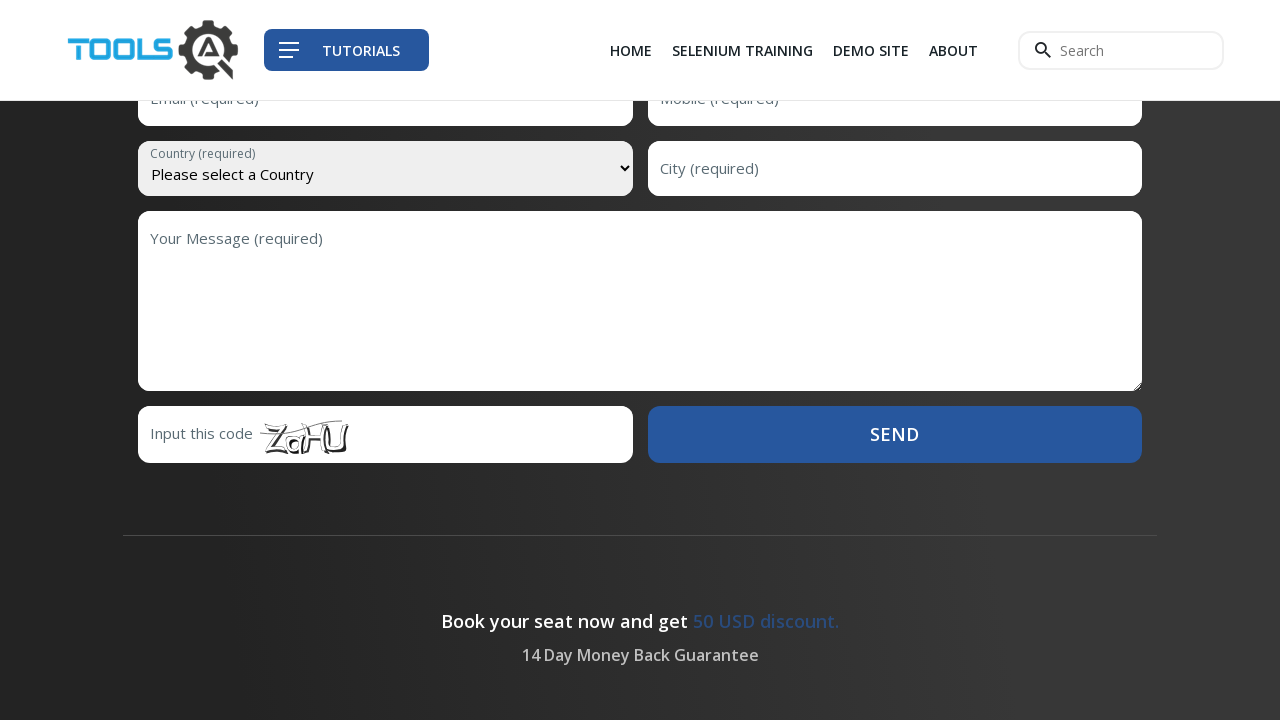

Filled last name field with 'Nguyen' on input#last-name
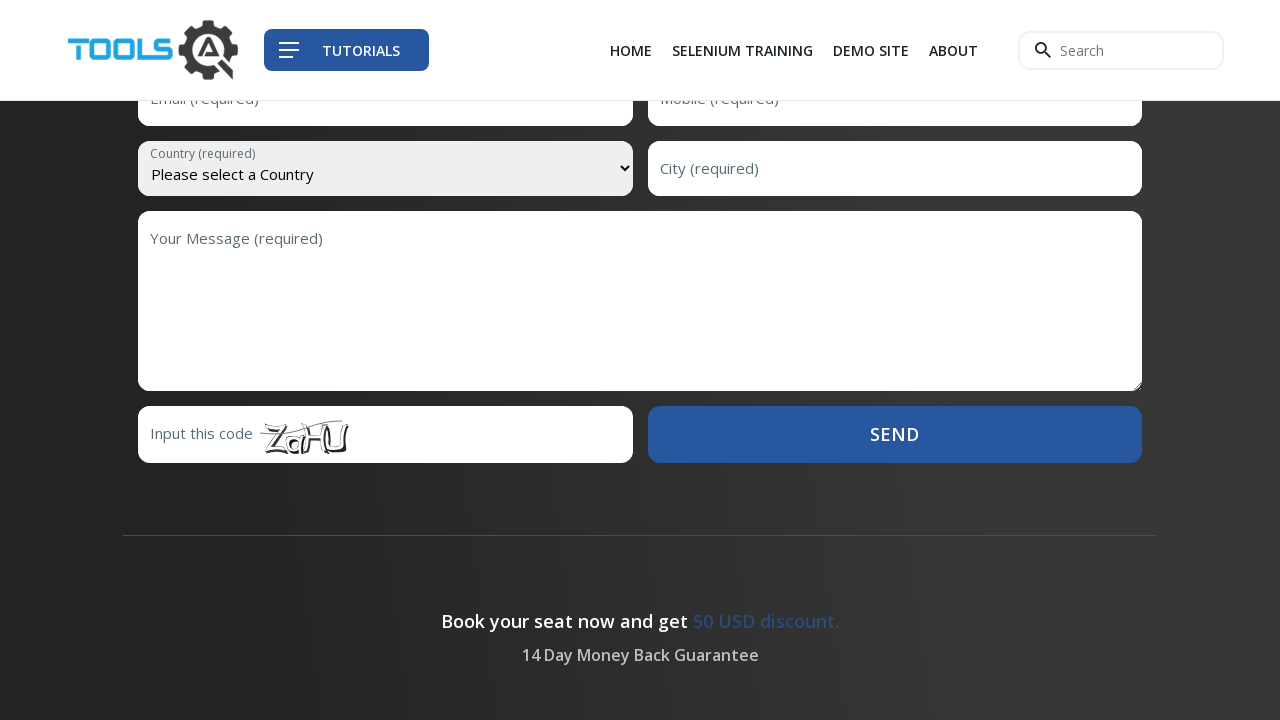

Filled email field with 'thu@gmail.com' on input#email
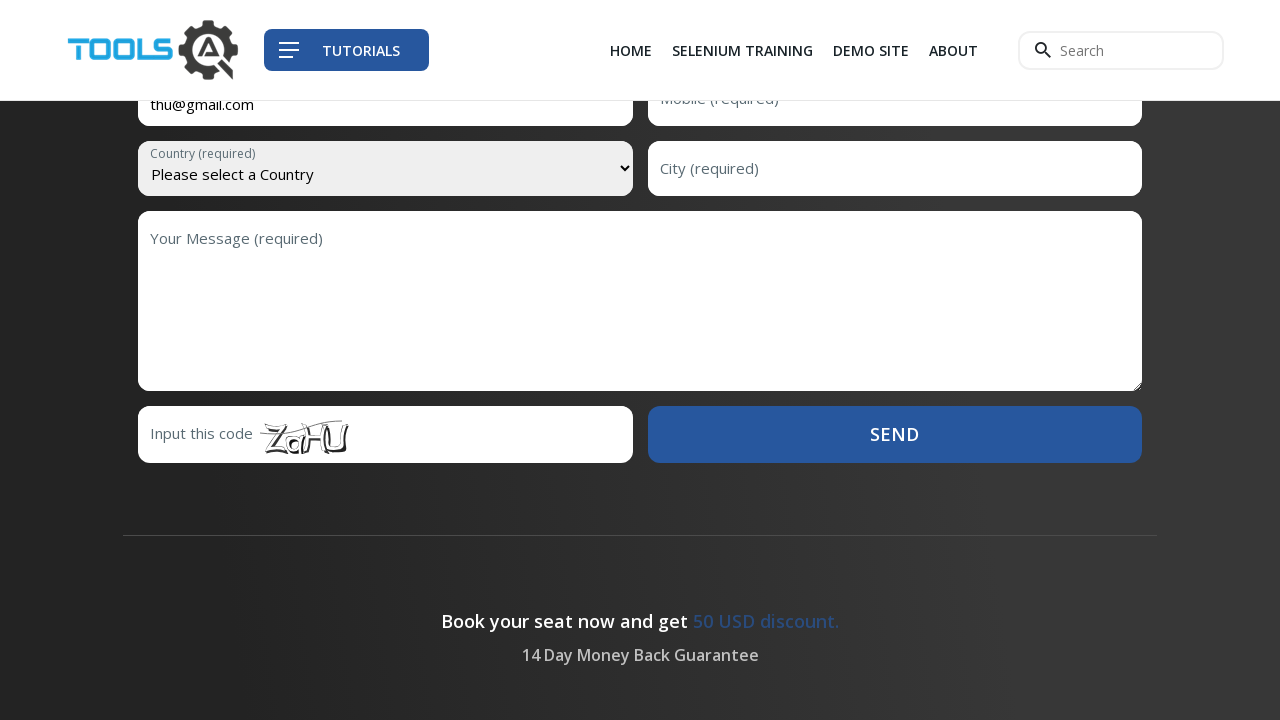

Filled mobile field with '0912345678' on input#mobile
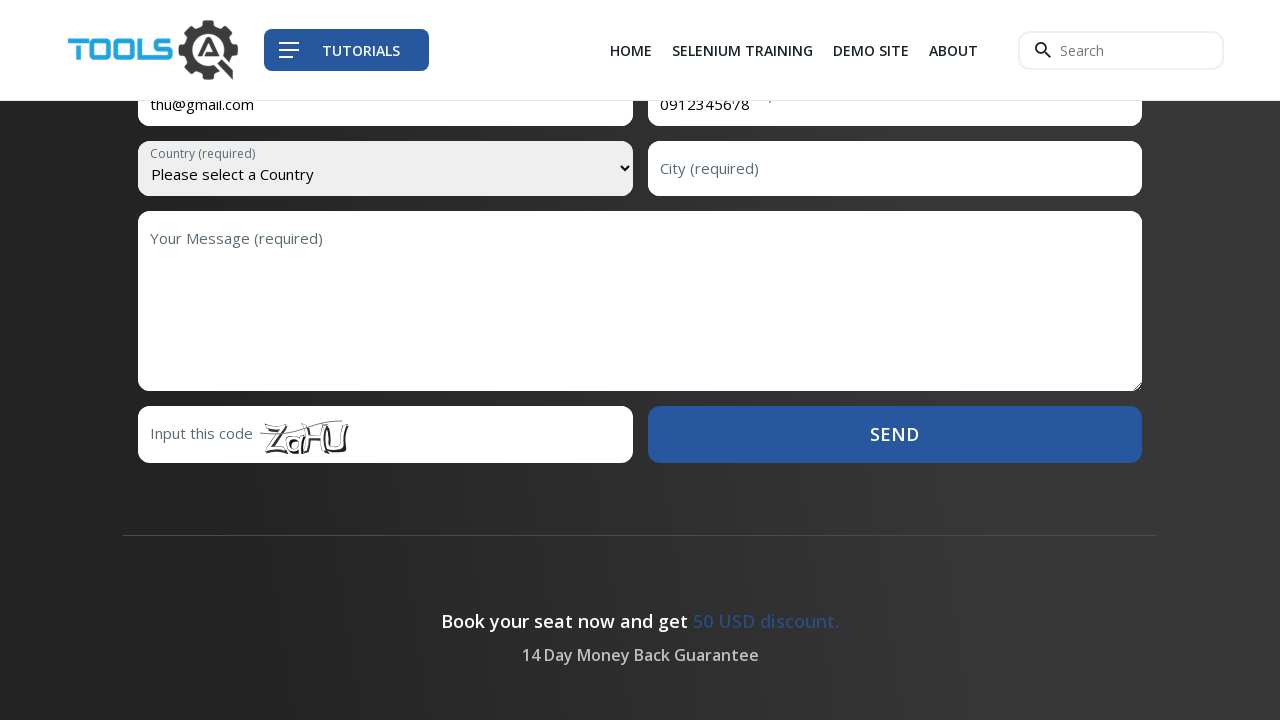

Selected 'Lesotho' from country dropdown on select#country
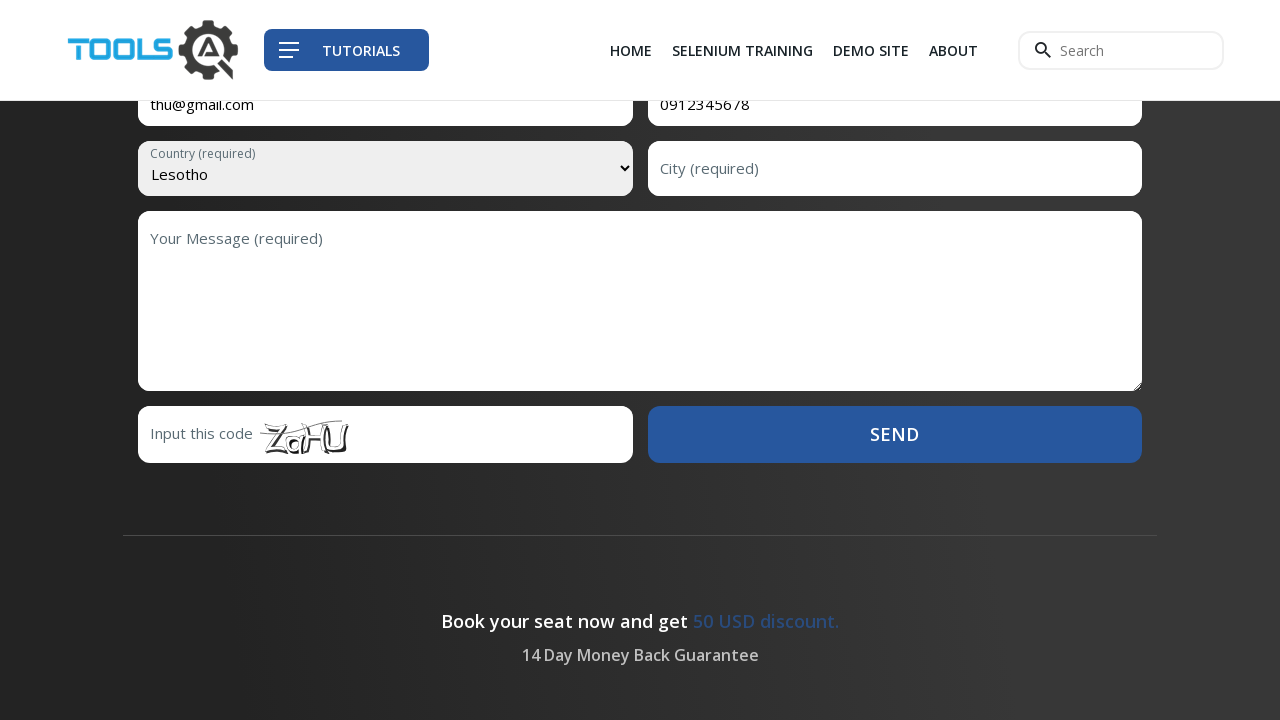

Retrieved selected country value
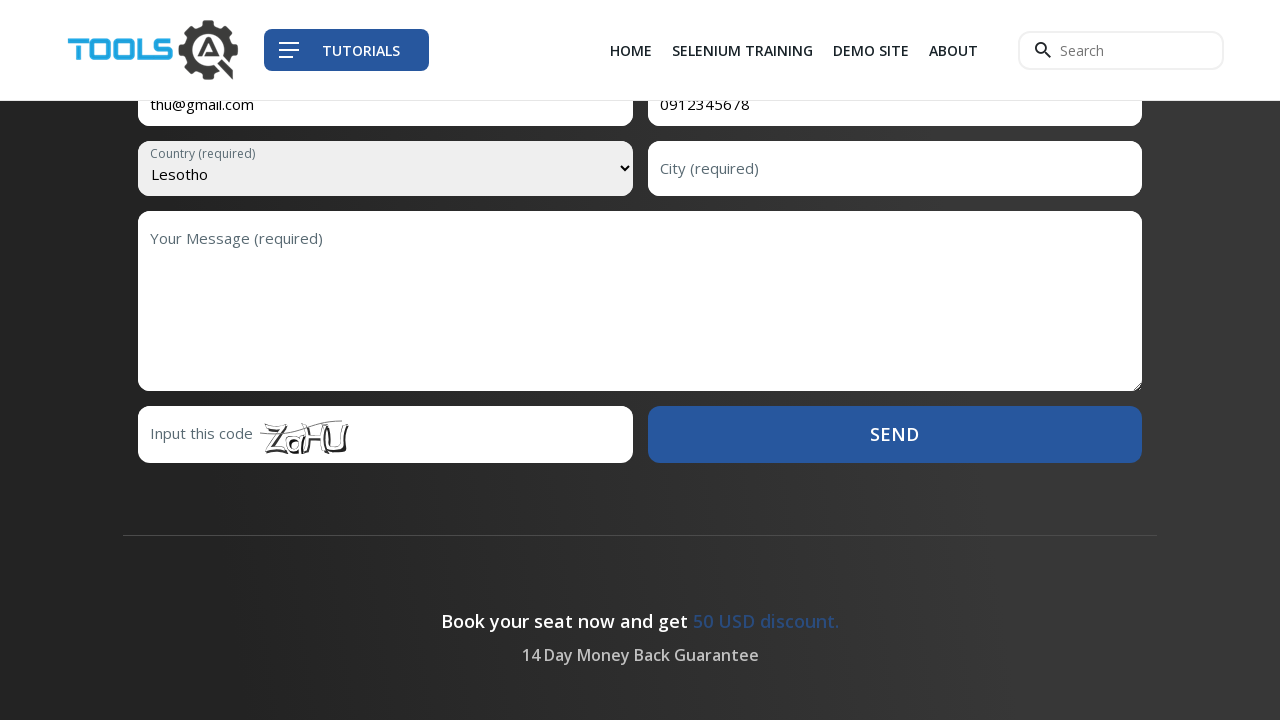

Verified that 'Lesotho' is selected in country dropdown
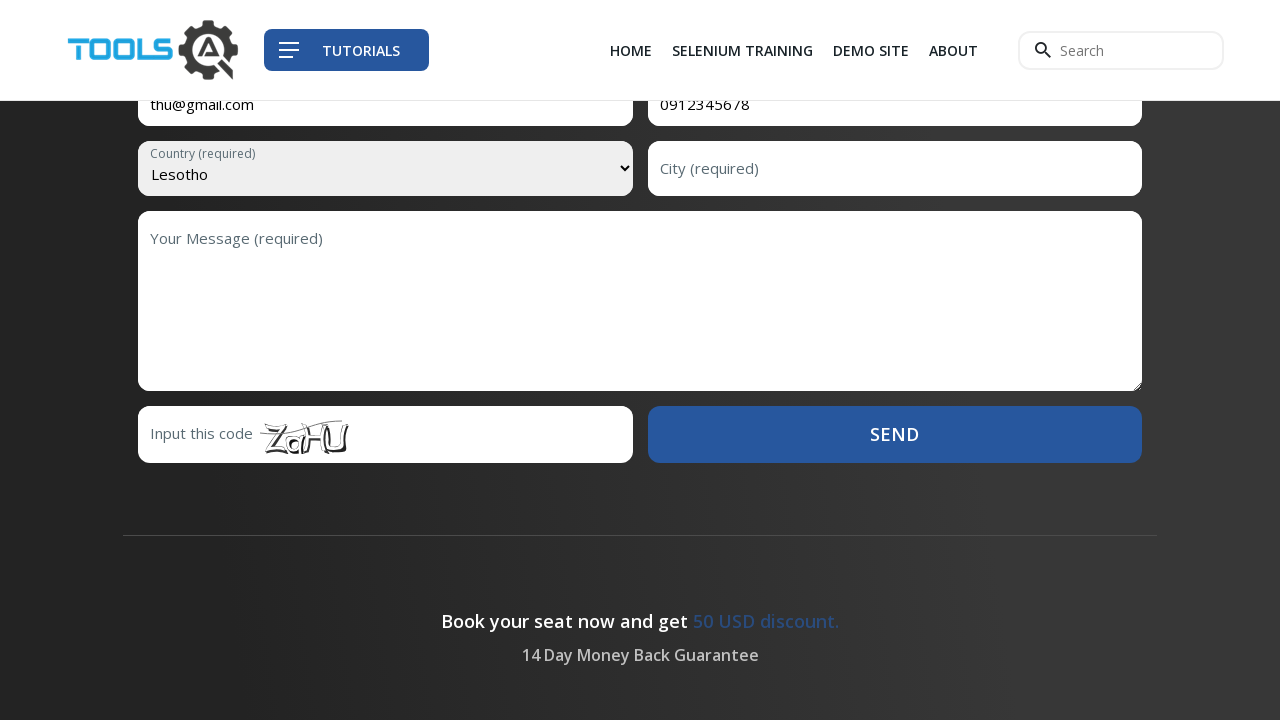

Counted country dropdown options
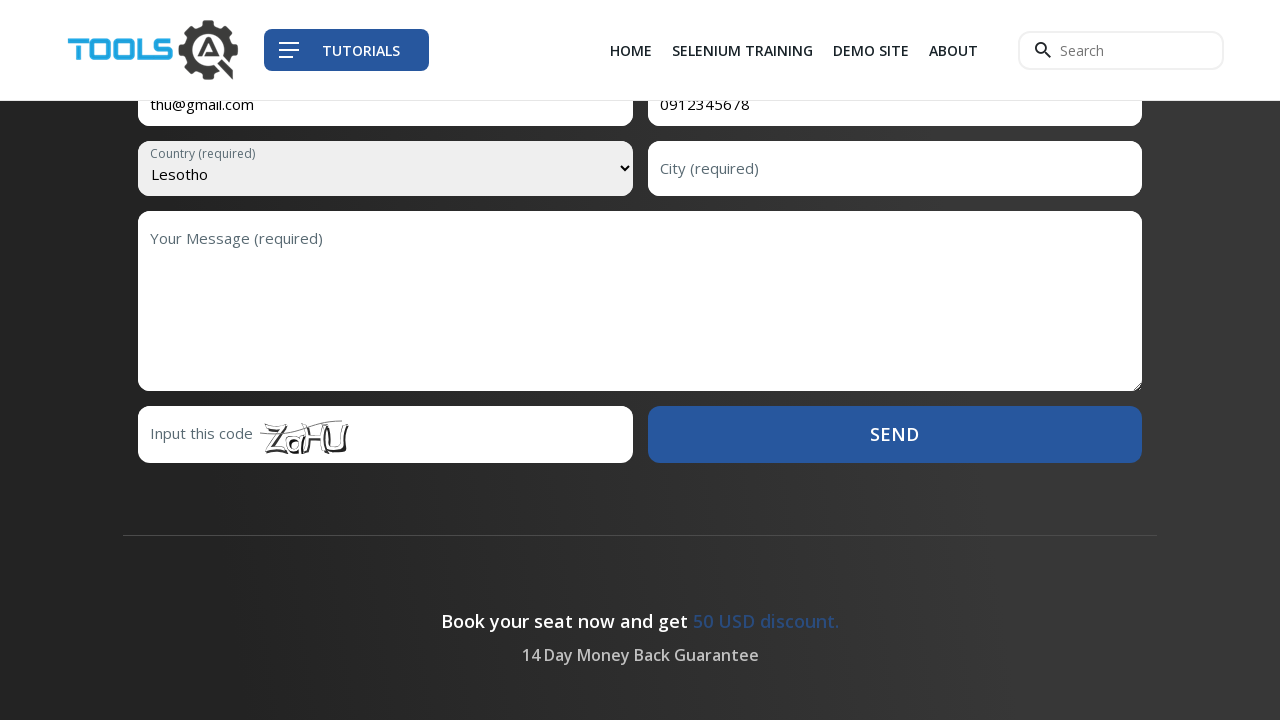

Verified country dropdown has 224 options
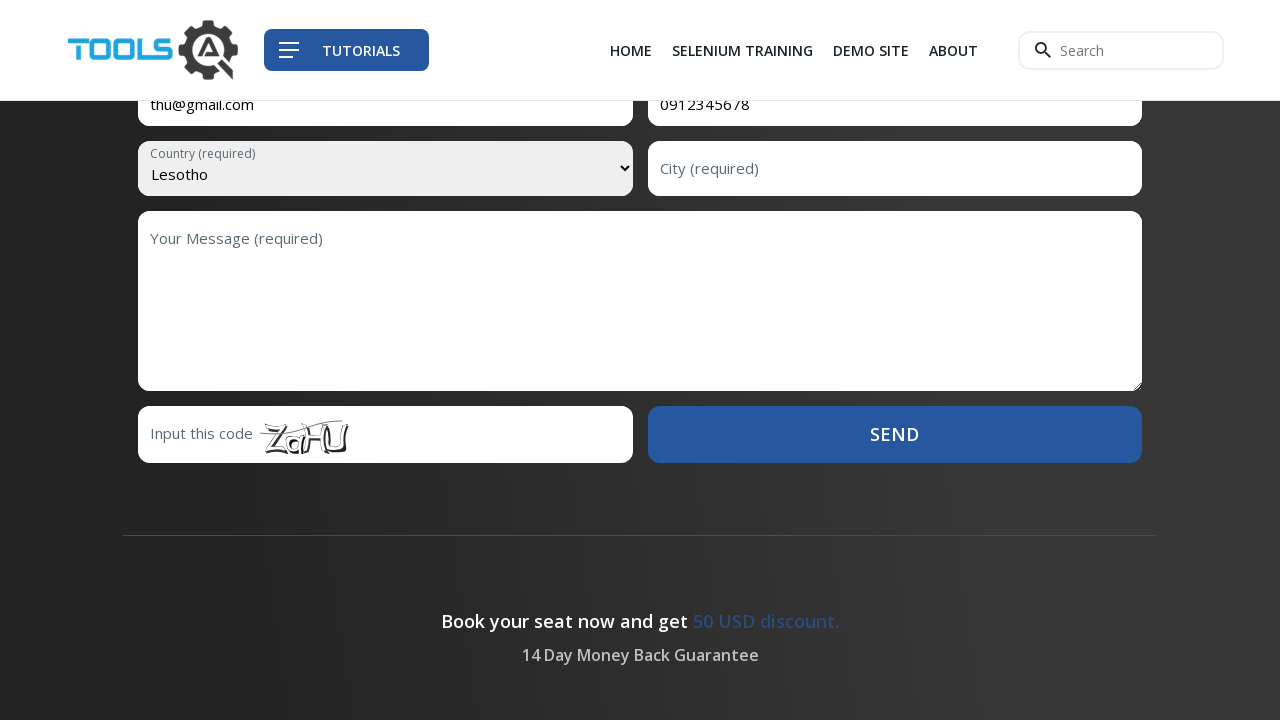

Filled city field with 'Nam Dinh' on input#city
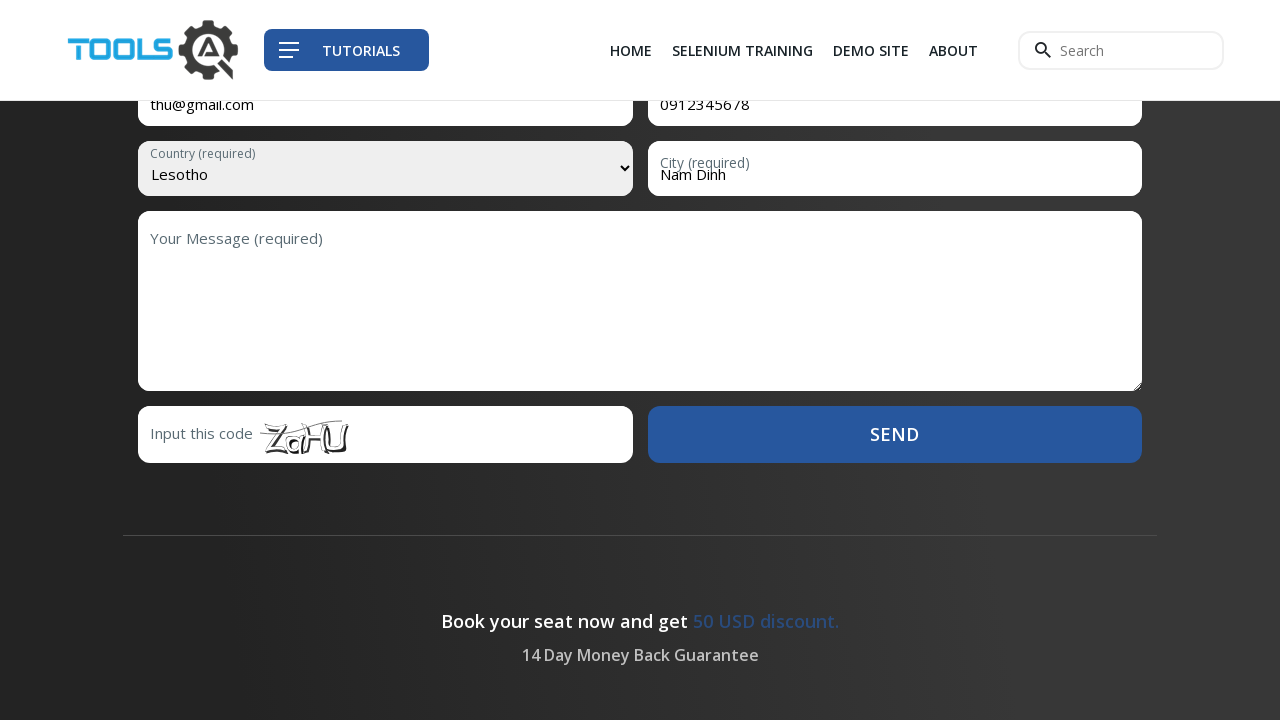

Filled message field with 'nguyen thi le thu' on textarea#message
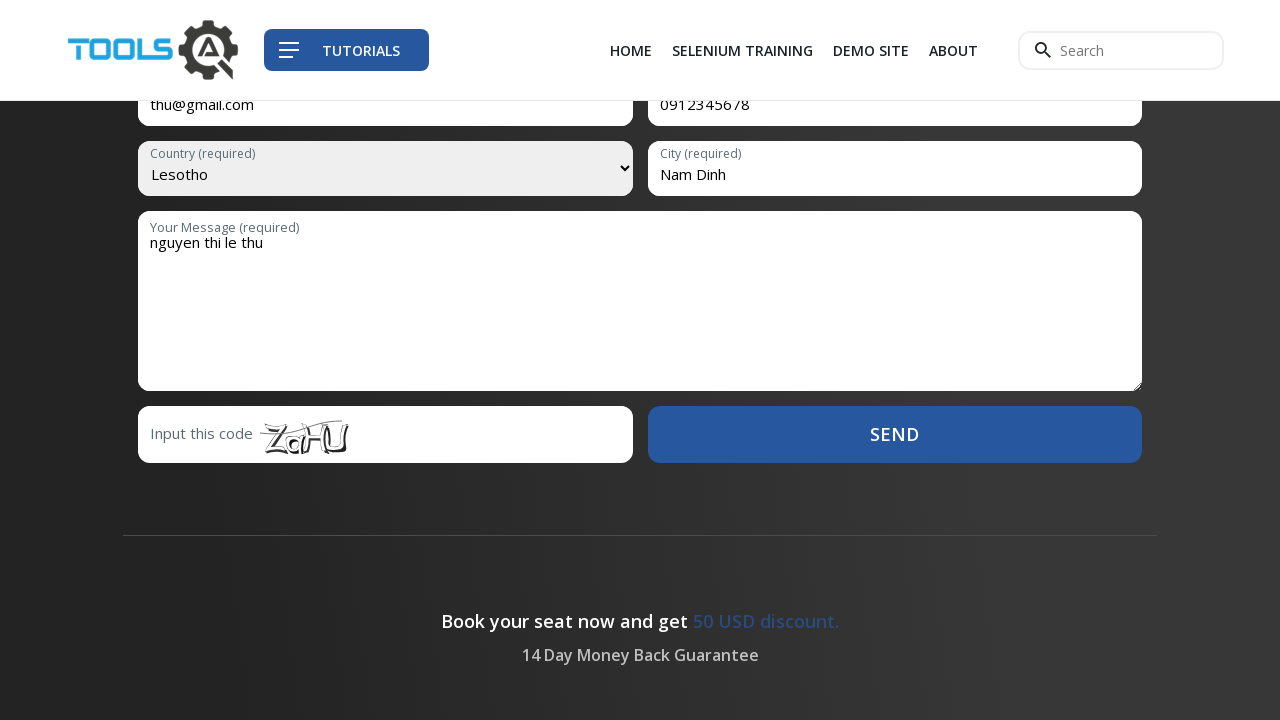

Located Send button
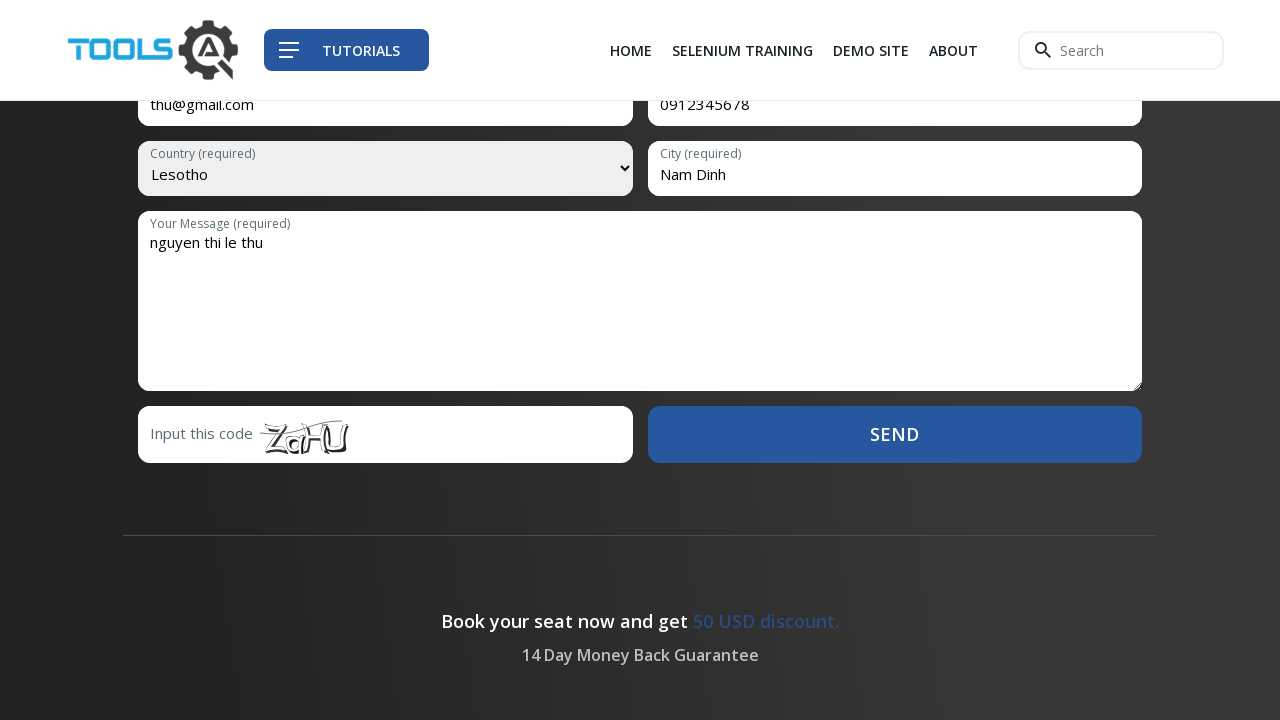

Send button is visible
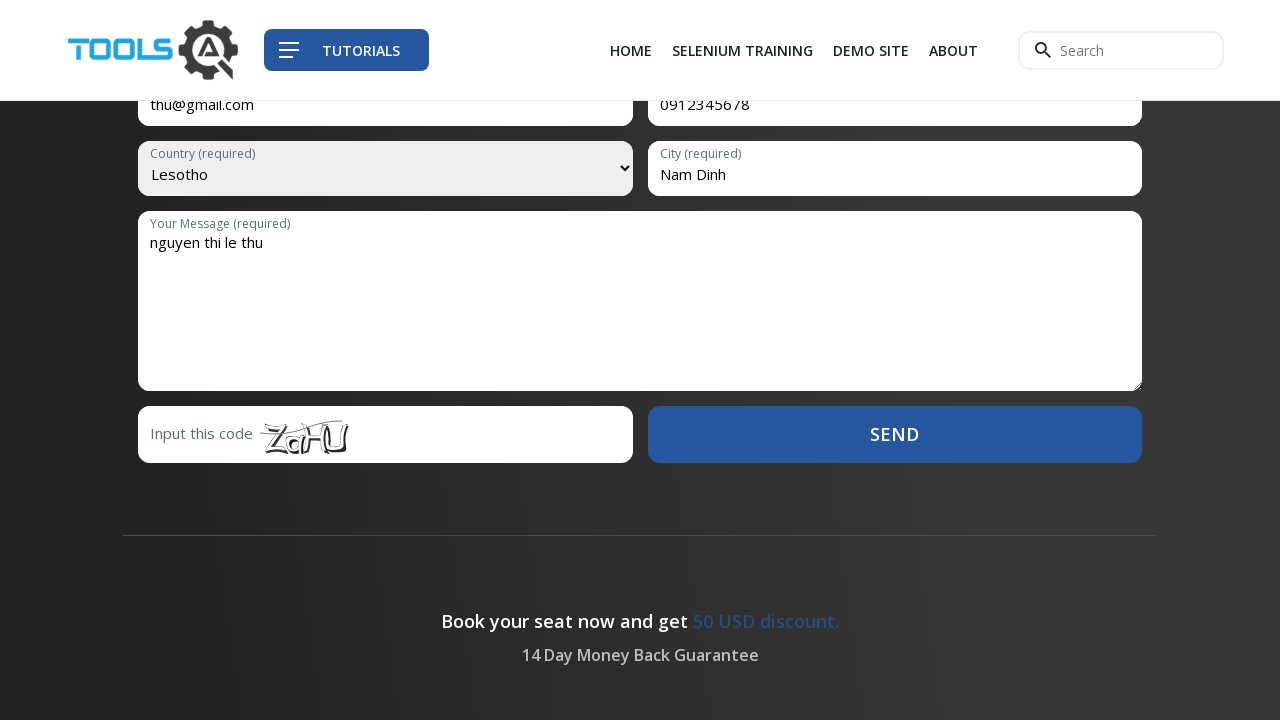

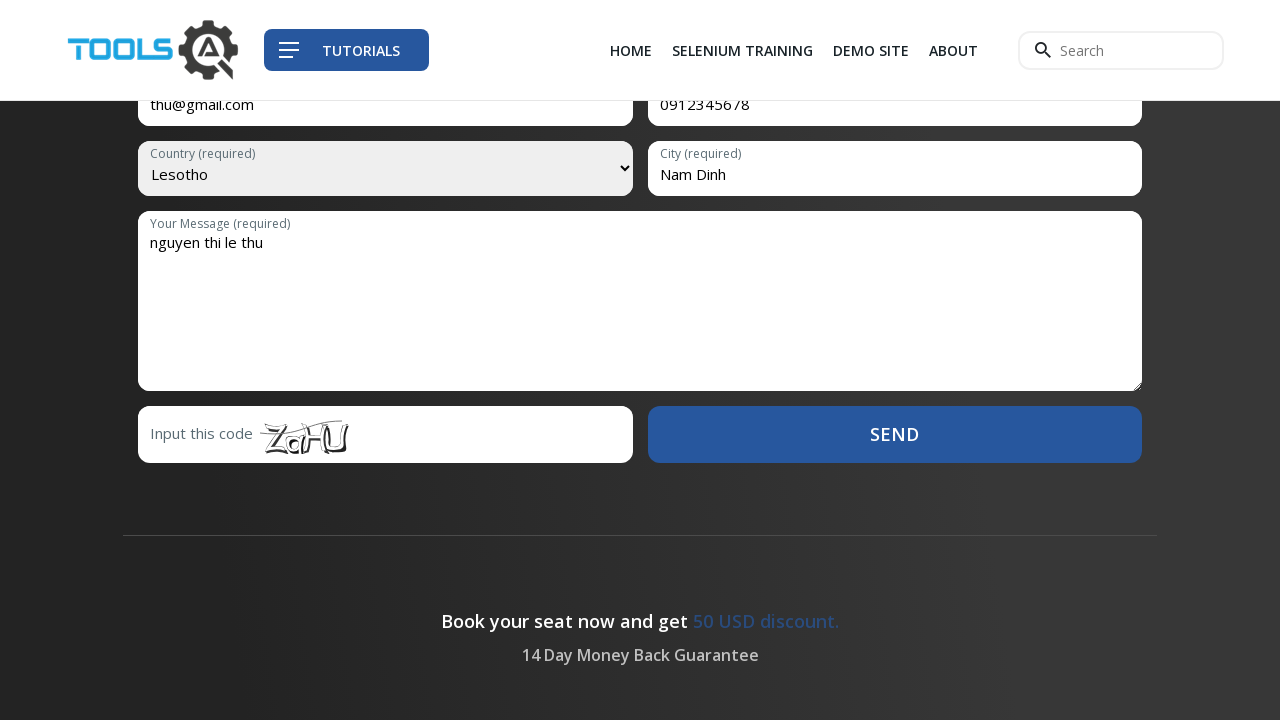